Tests date picker by directly entering a date value as a string into the input field

Starting URL: https://jqueryui.com/datepicker/

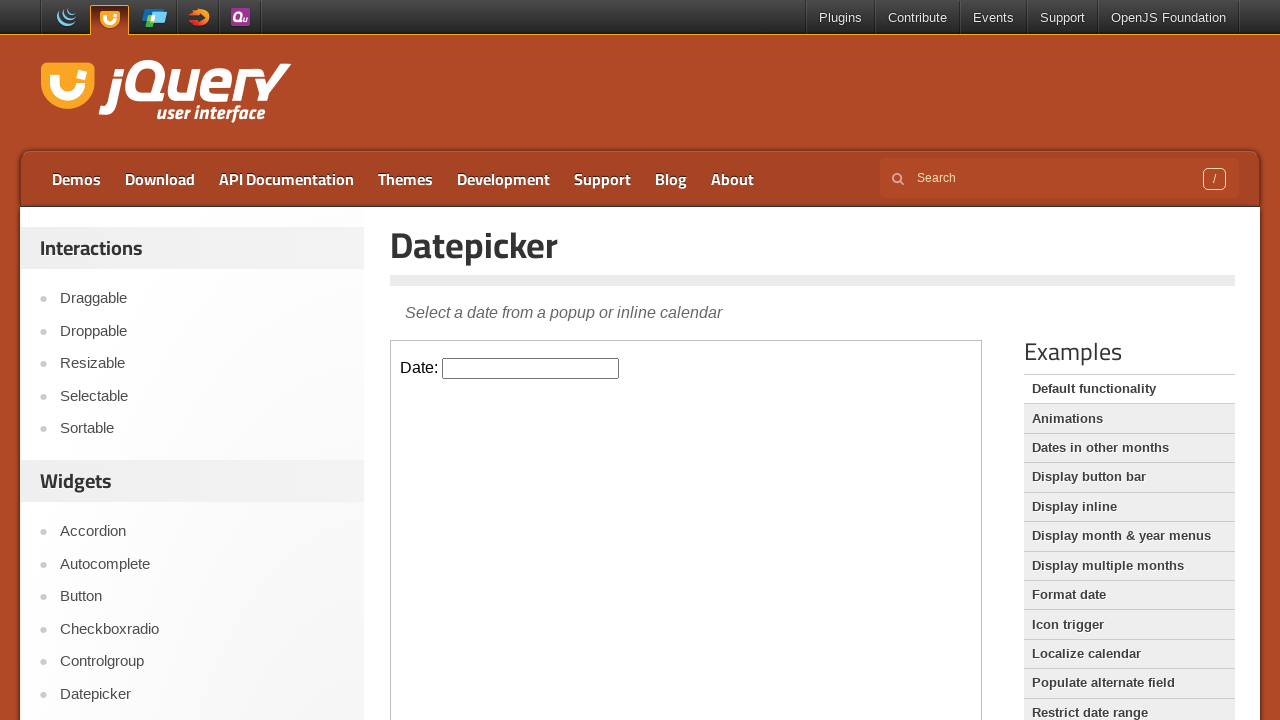

Navigated to jQuery UI datepicker demo page
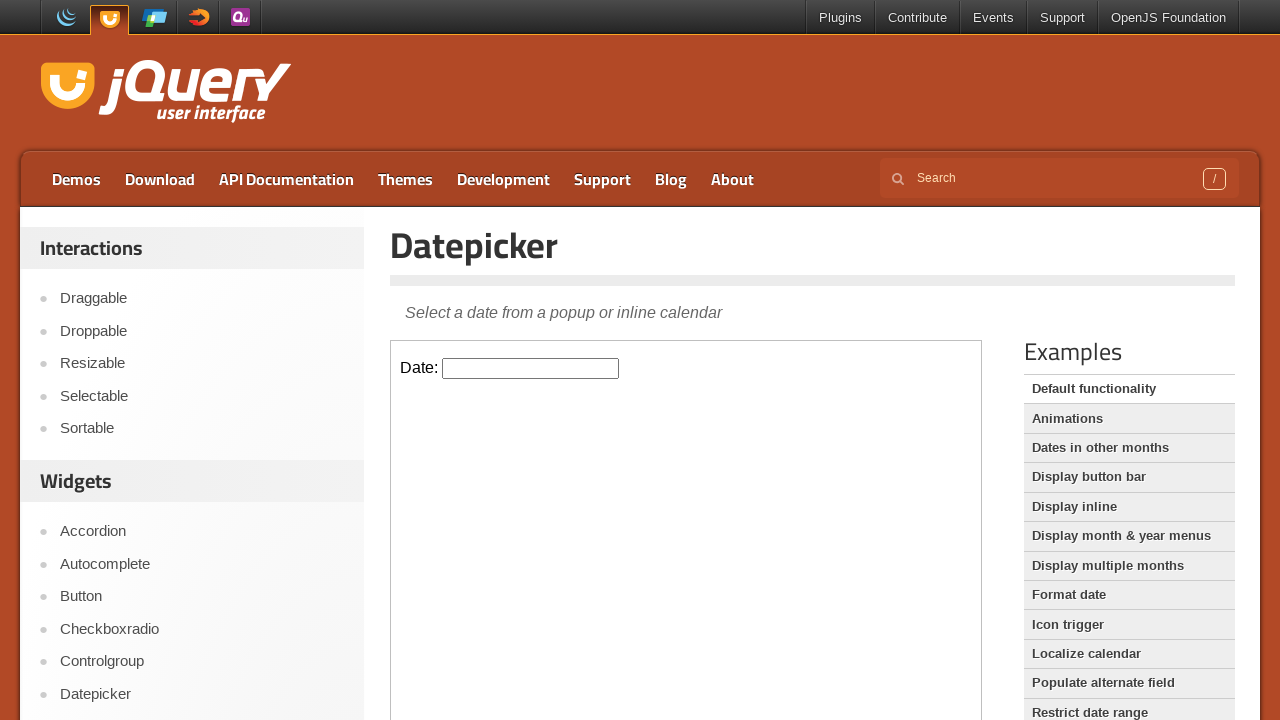

Located the iframe containing the date picker
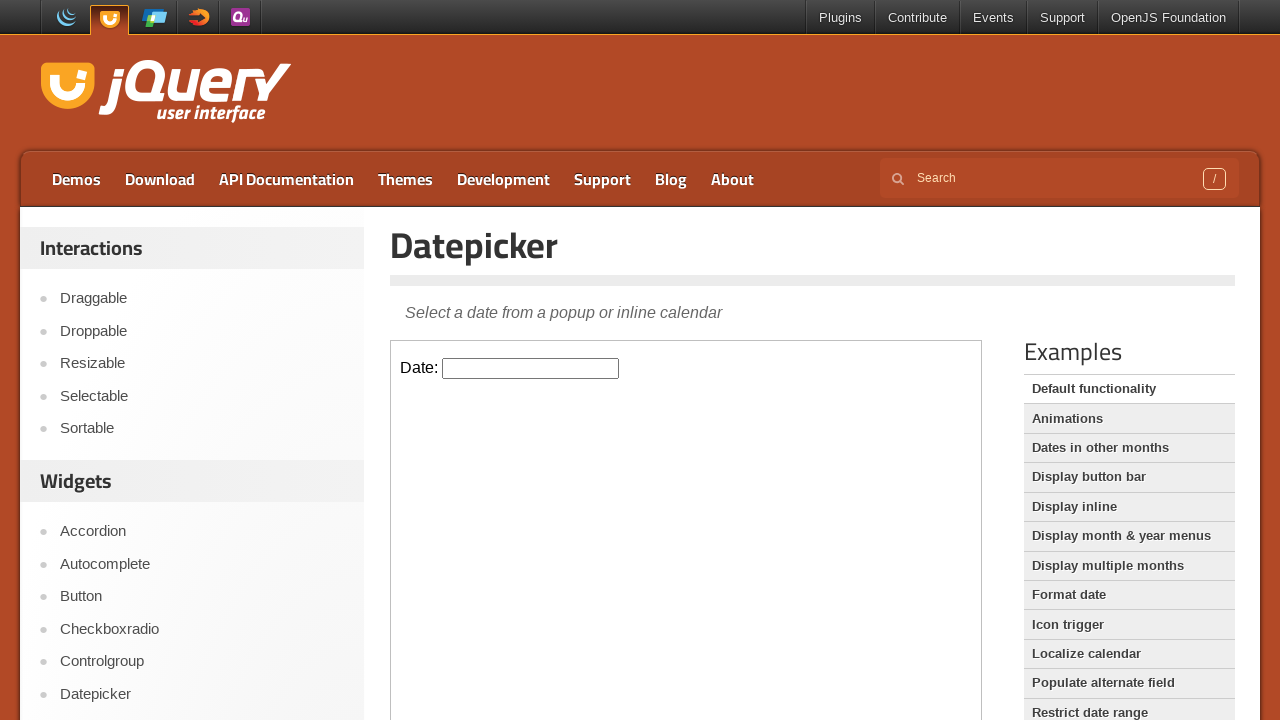

Filled date picker input field with '03/05/2023' by direct string entry on iframe >> nth=0 >> internal:control=enter-frame >> input#datepicker
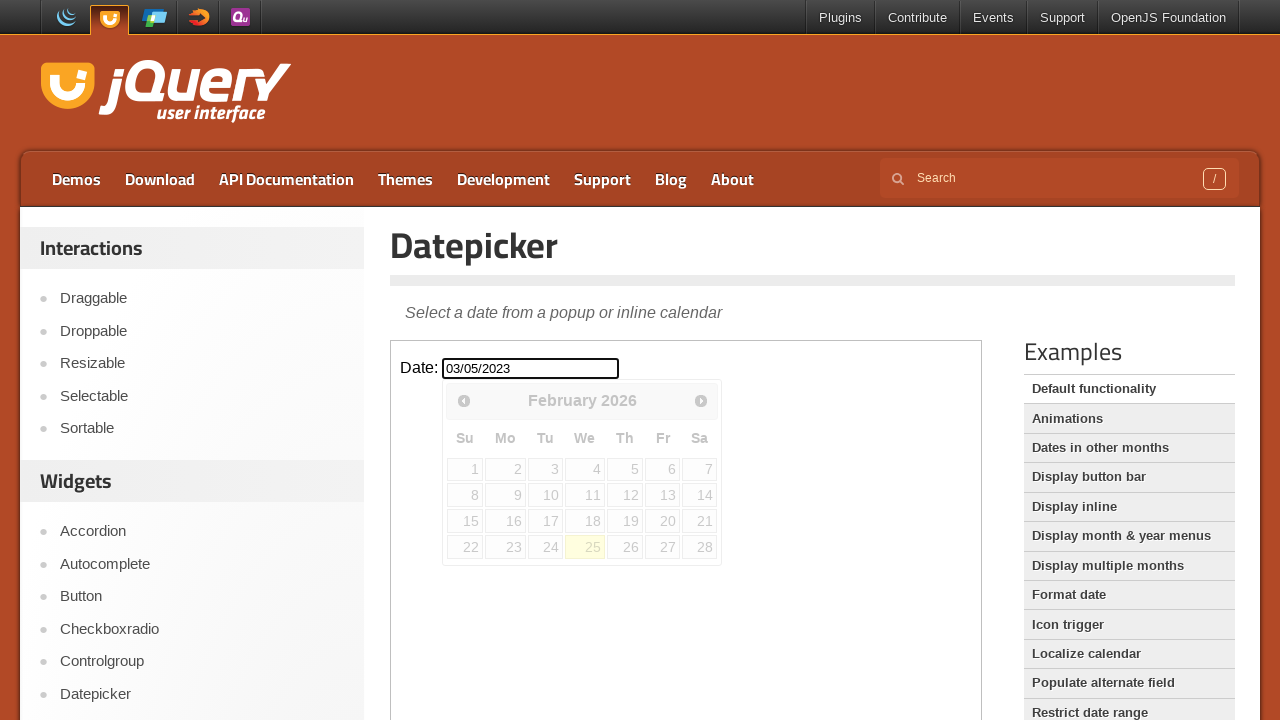

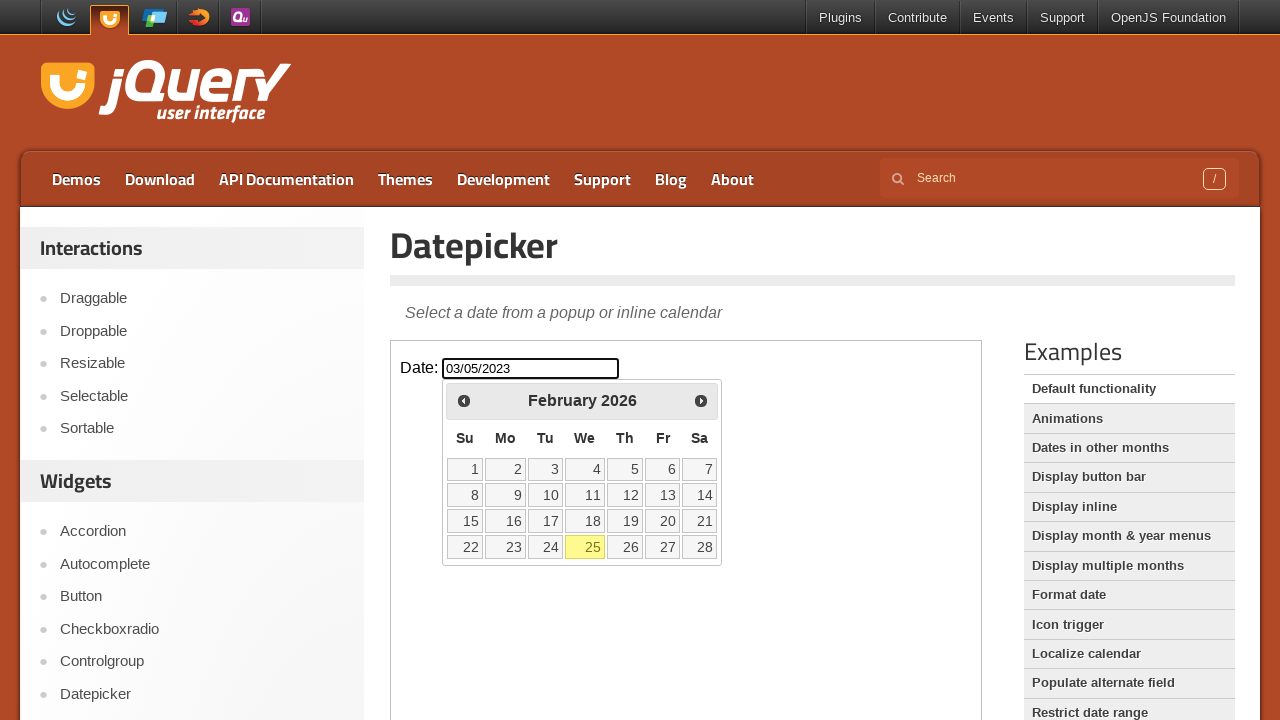